Navigates to the Via travel booking website and verifies that page content loads by checking for any element on the page.

Starting URL: https://in.via.com

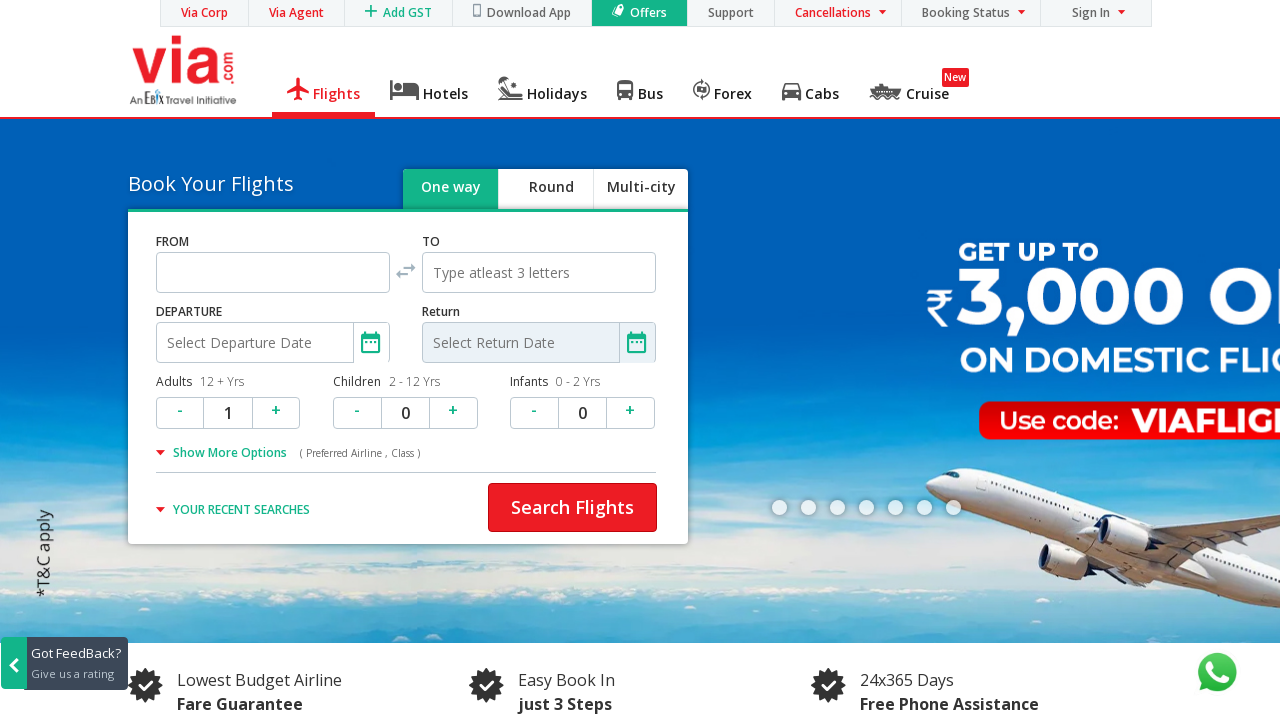

Set up dialog handler to accept prompt with text 'This is text message'
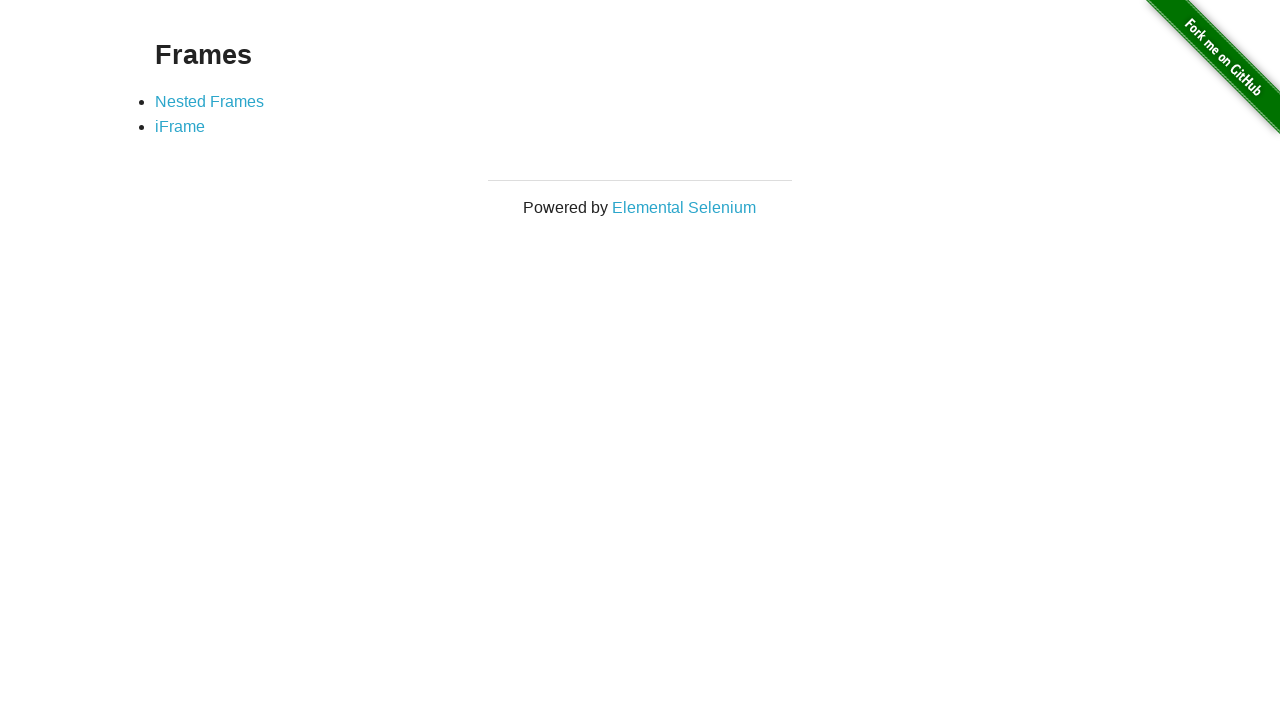

Clicked prompt alert button
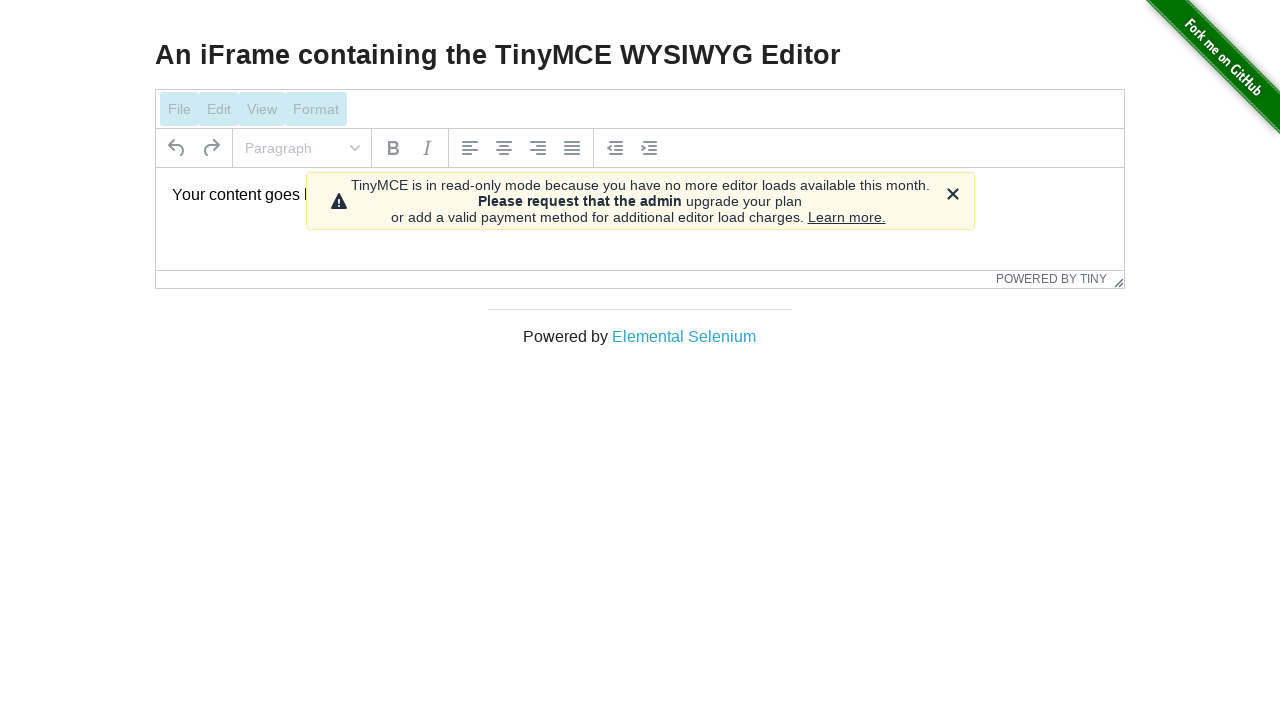

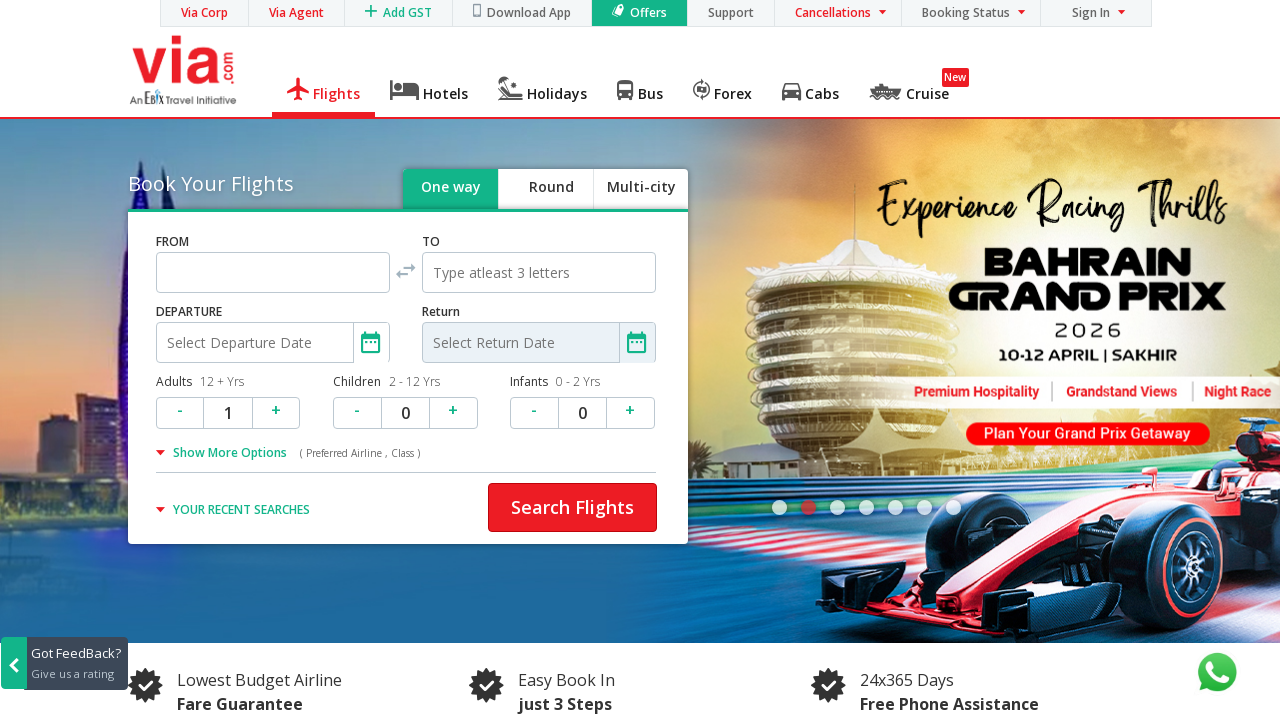